Navigates through the property listing site by clicking on Property category, then Houses subcategory, then Colombo location

Starting URL: https://ikman.lk/

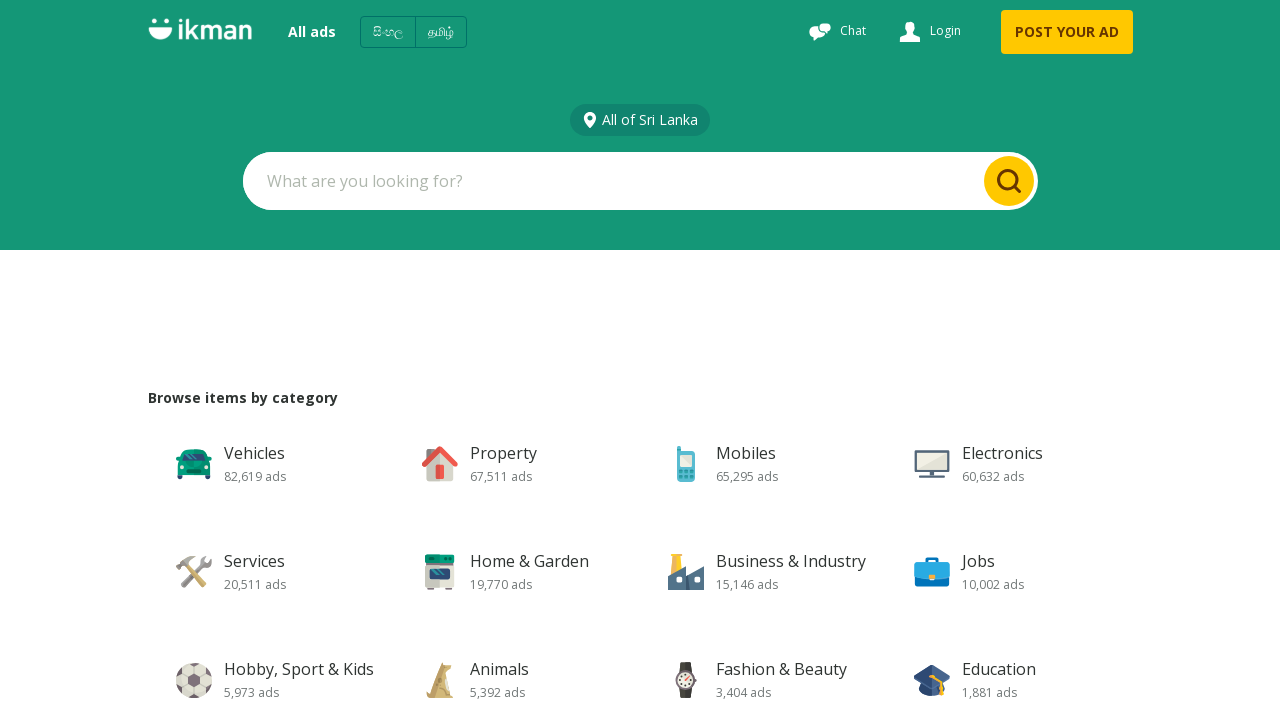

Clicked on Property category at (503, 454) on text=Property
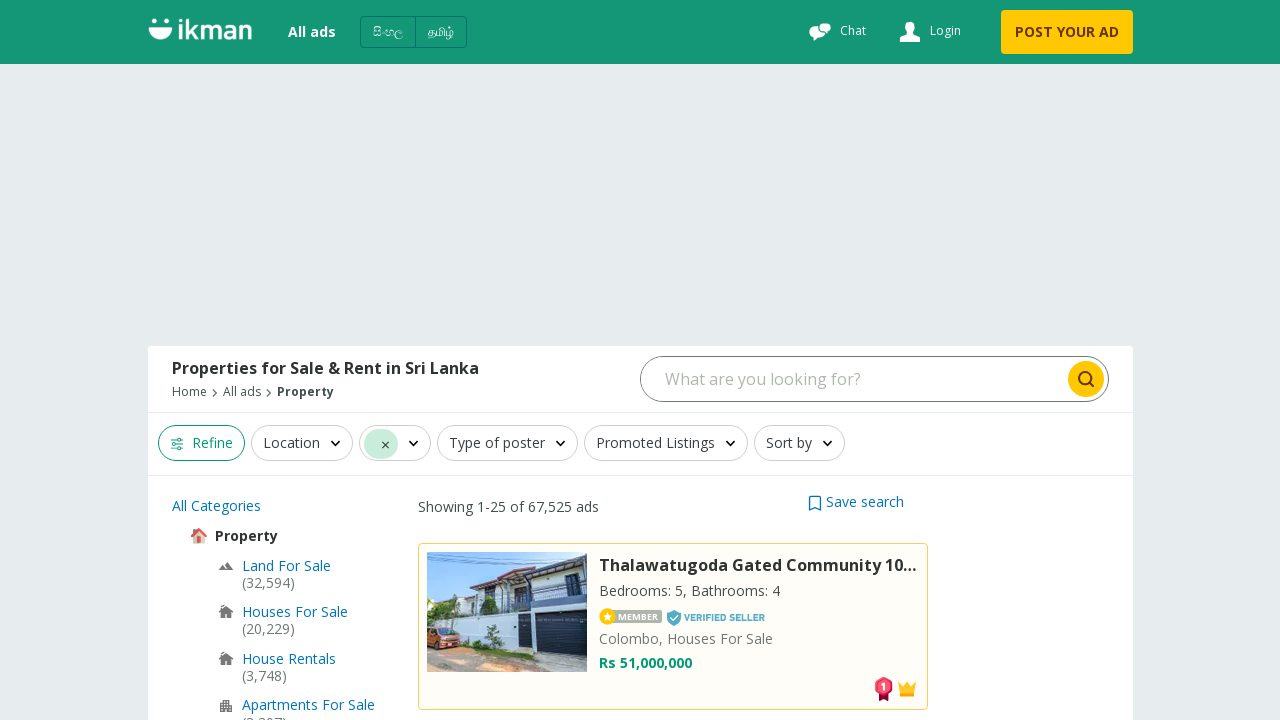

Clicked on Houses subcategory at (294, 612) on text=Houses
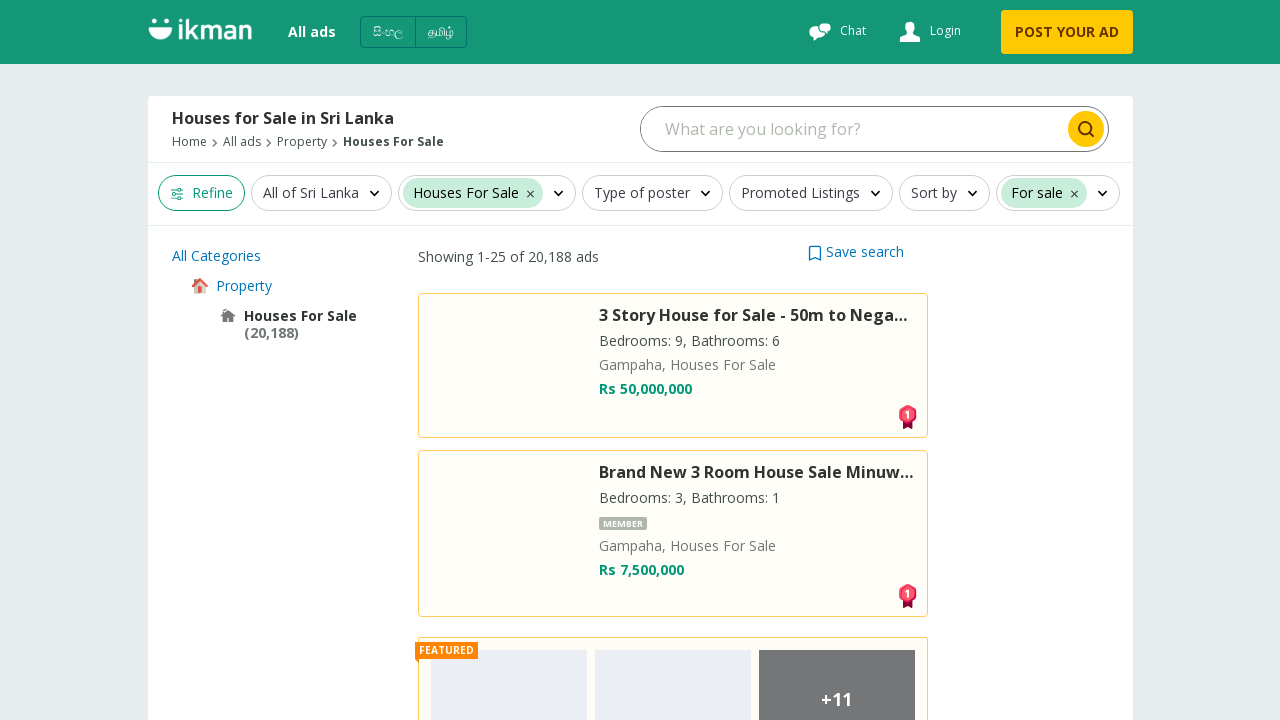

Clicked on Colombo location at (747, 361) on text=Colombo
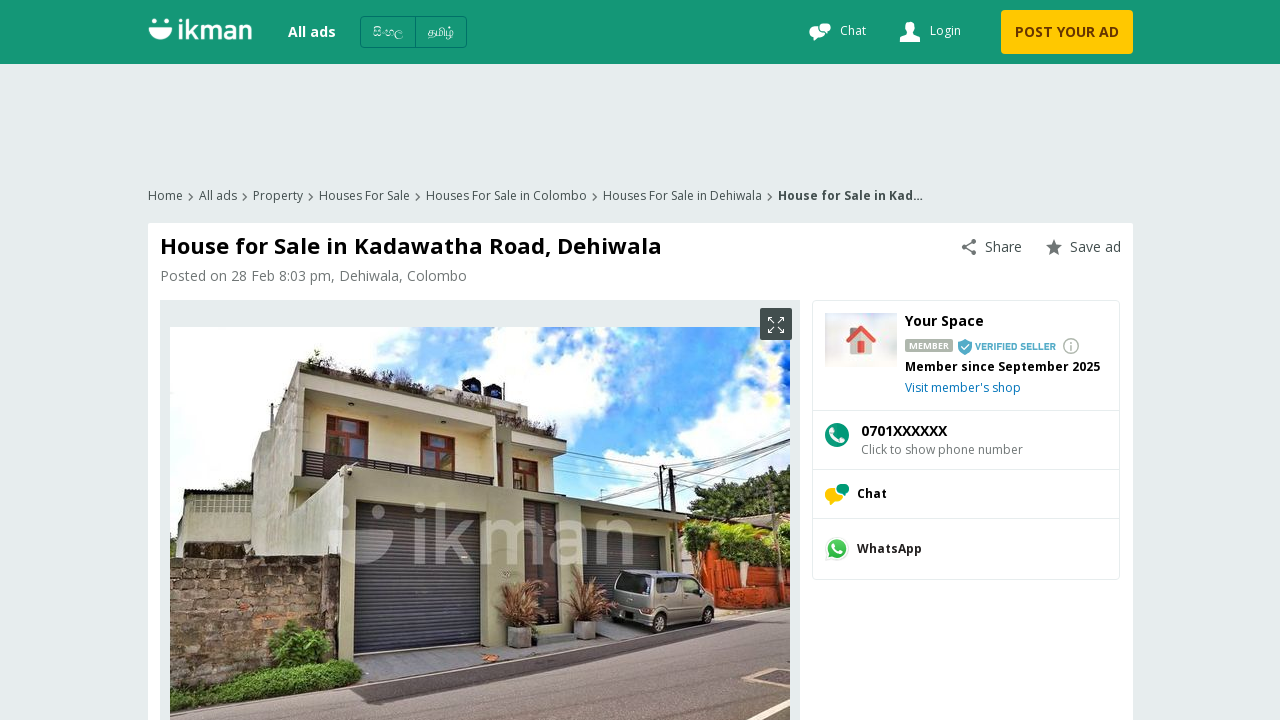

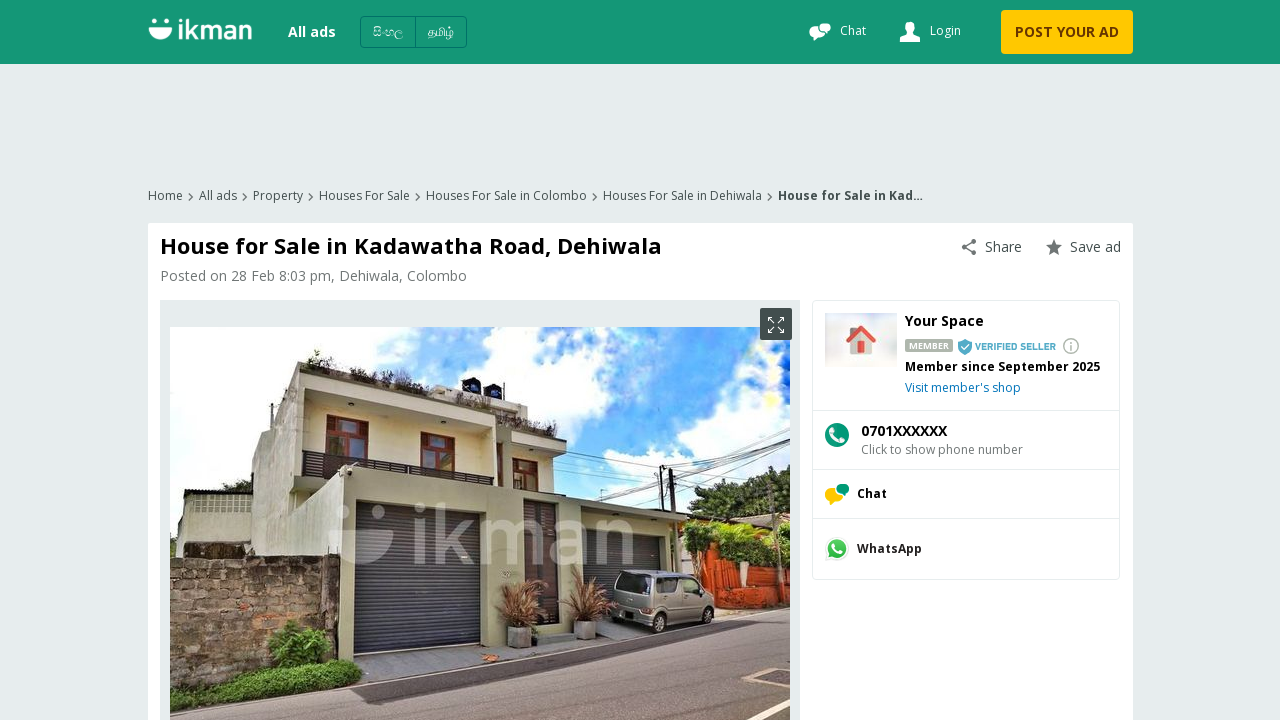